Tests W3Schools website by verifying the page title, clicking on the Tutorials navigation button, and navigating to the Learn HTML section

Starting URL: https://www.w3schools.com

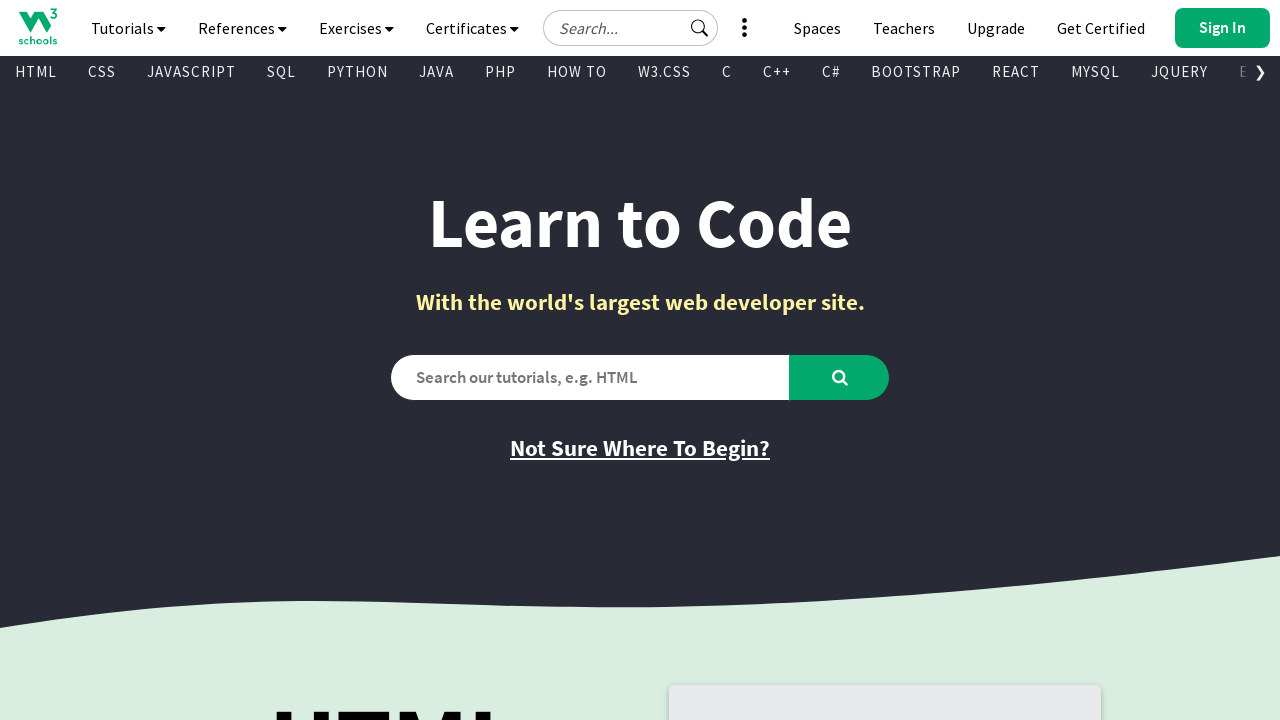

Verified page title is 'W3Schools Online Web Tutorials'
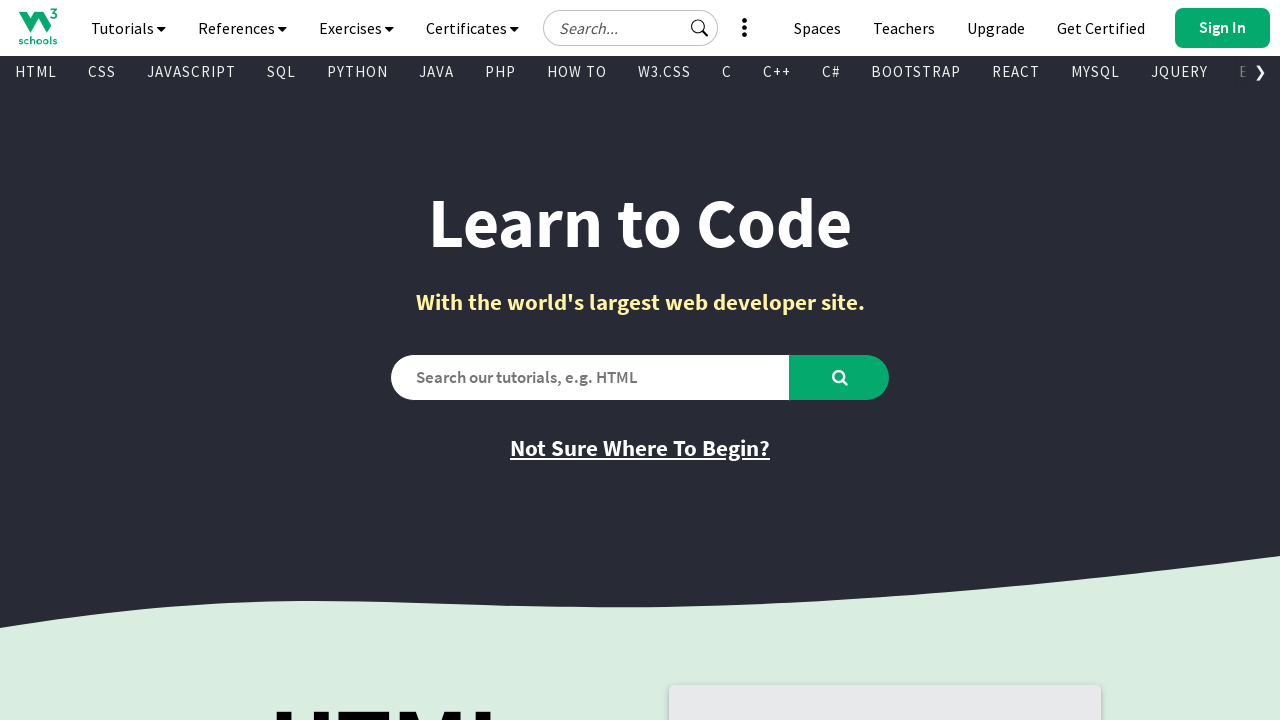

Clicked on Tutorials navigation button at (128, 28) on #navbtn_tutorials
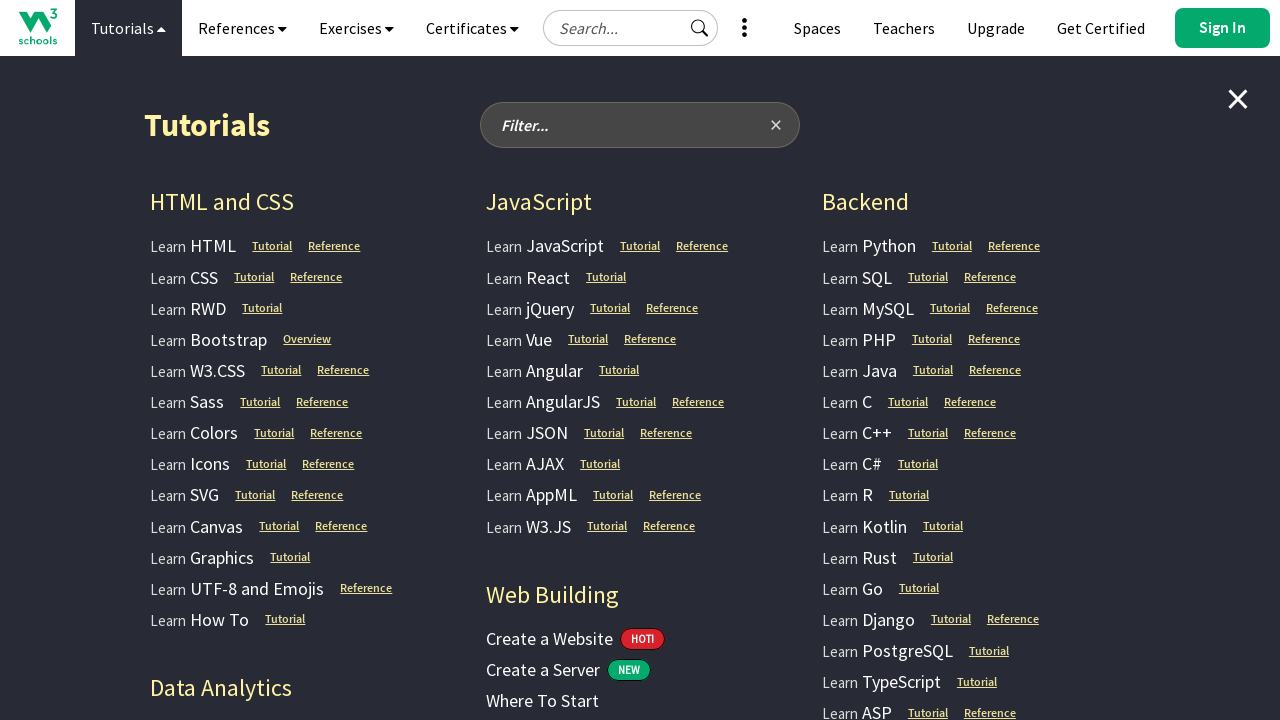

Clicked on Learn HTML link at (193, 246) on a.w3-bar-item.ga-top-drop.w3-button:has-text('Learn HTML')
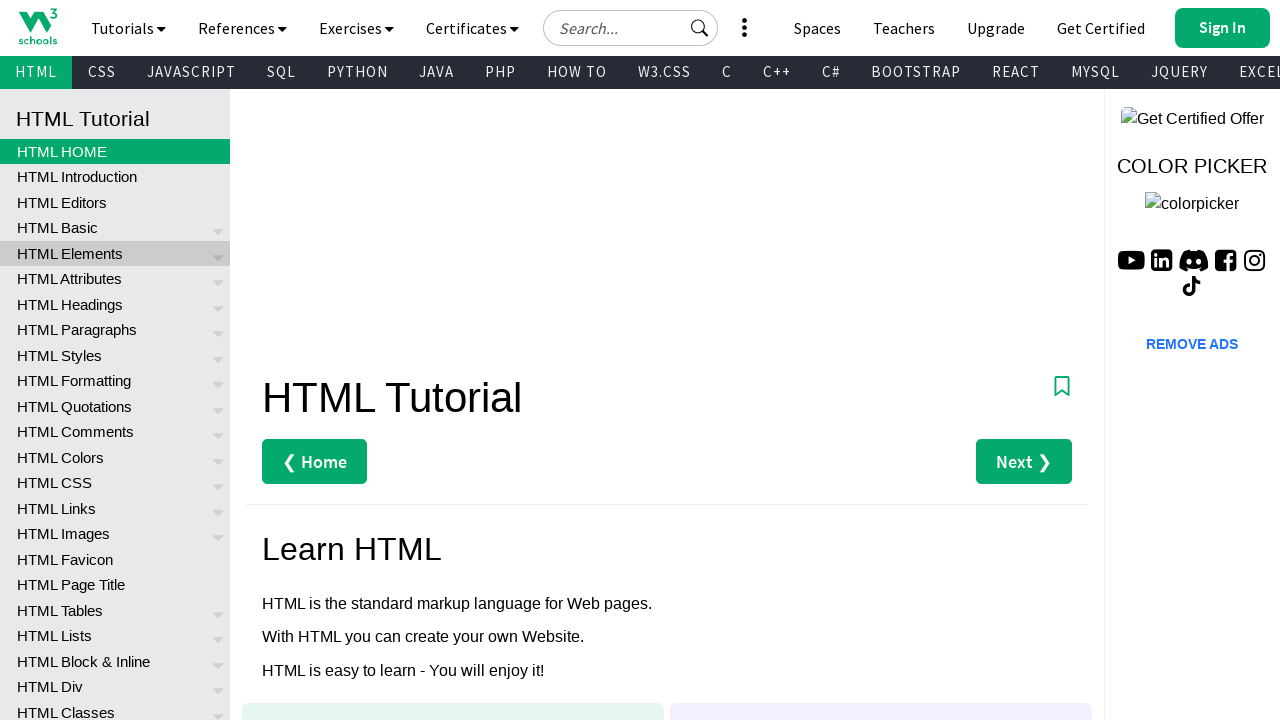

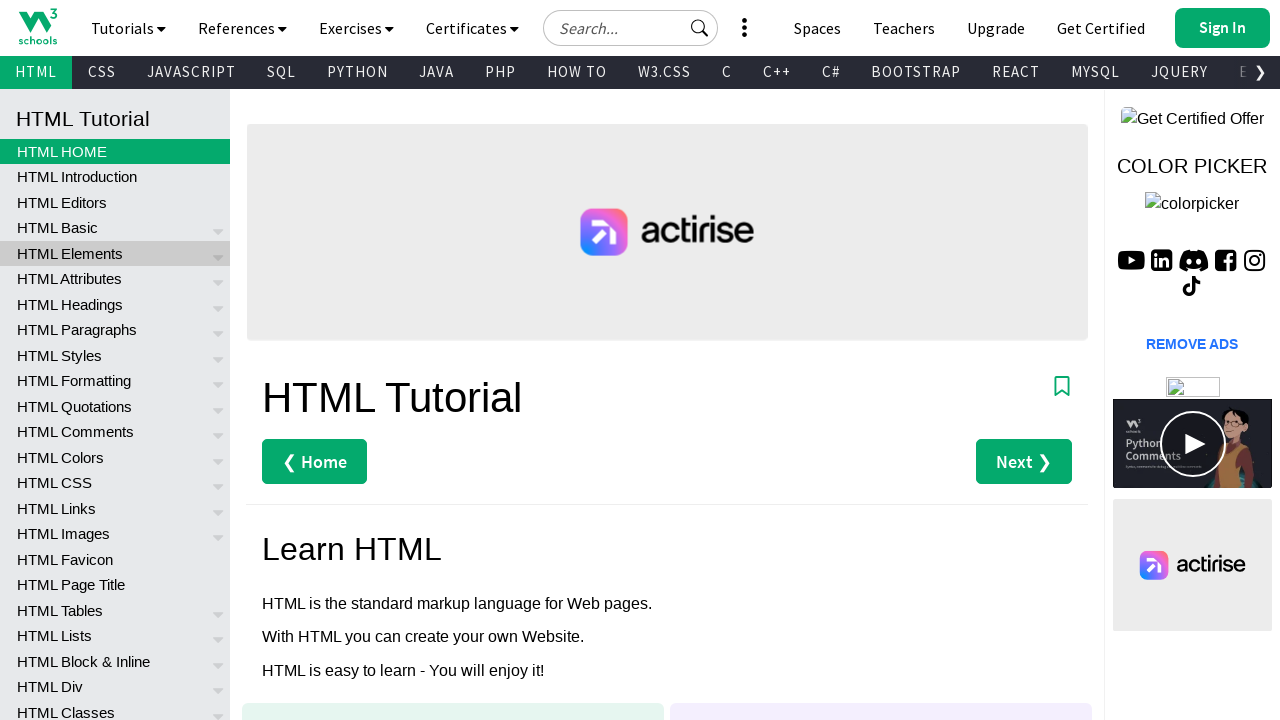